Navigates to YouTube homepage, then navigates to a GitHub profile page, and uses browser back navigation to return to YouTube

Starting URL: https://www.youtube.com/

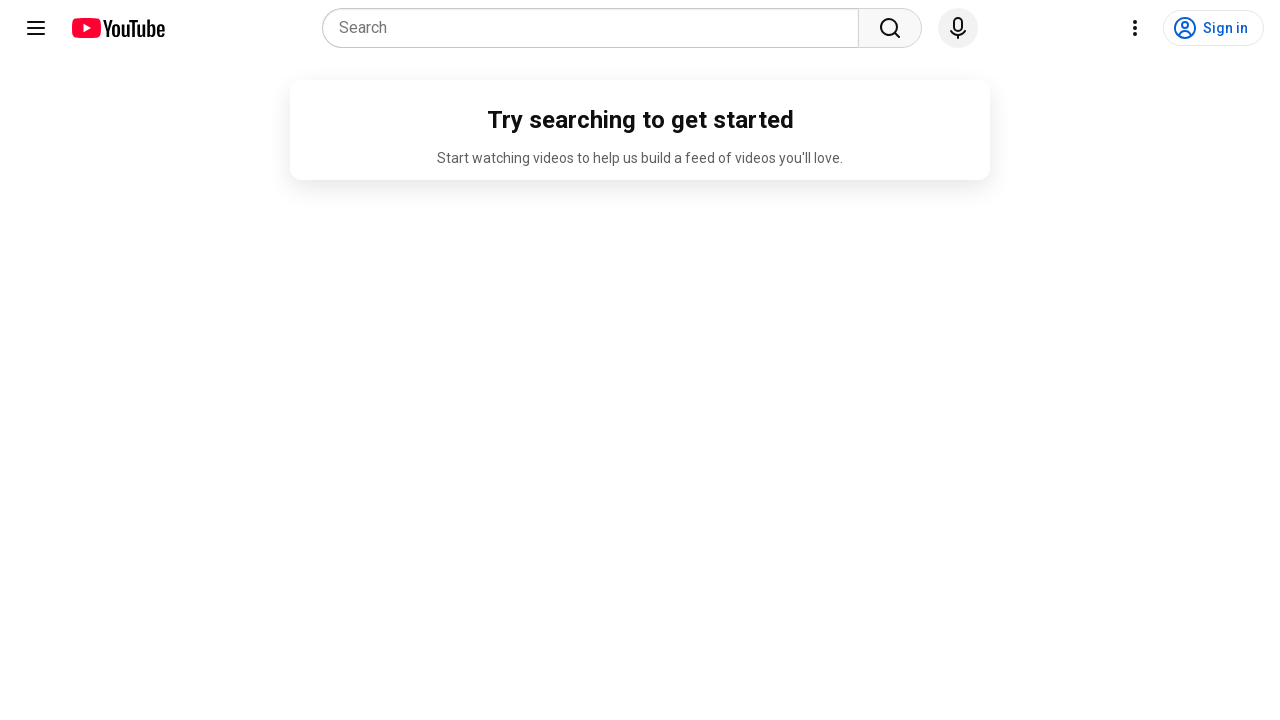

YouTube homepage loaded (domcontentloaded state reached)
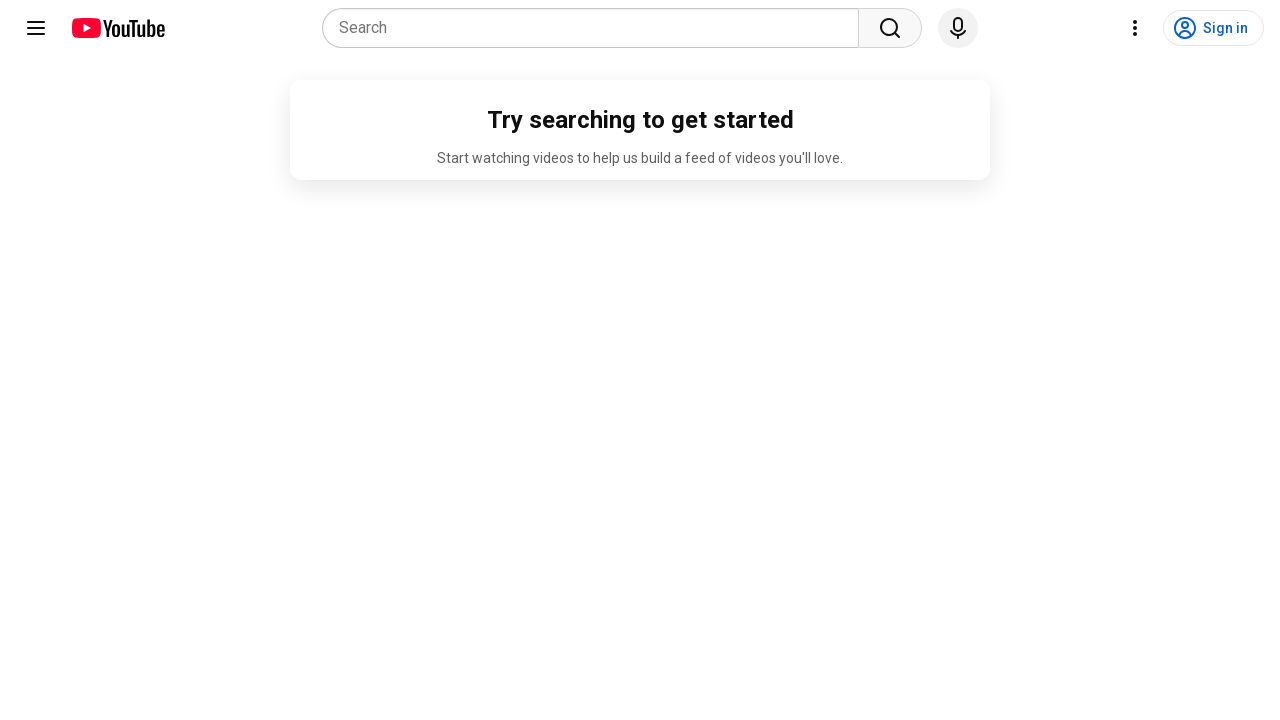

Navigated to GitHub profile page (https://github.com/kbunall)
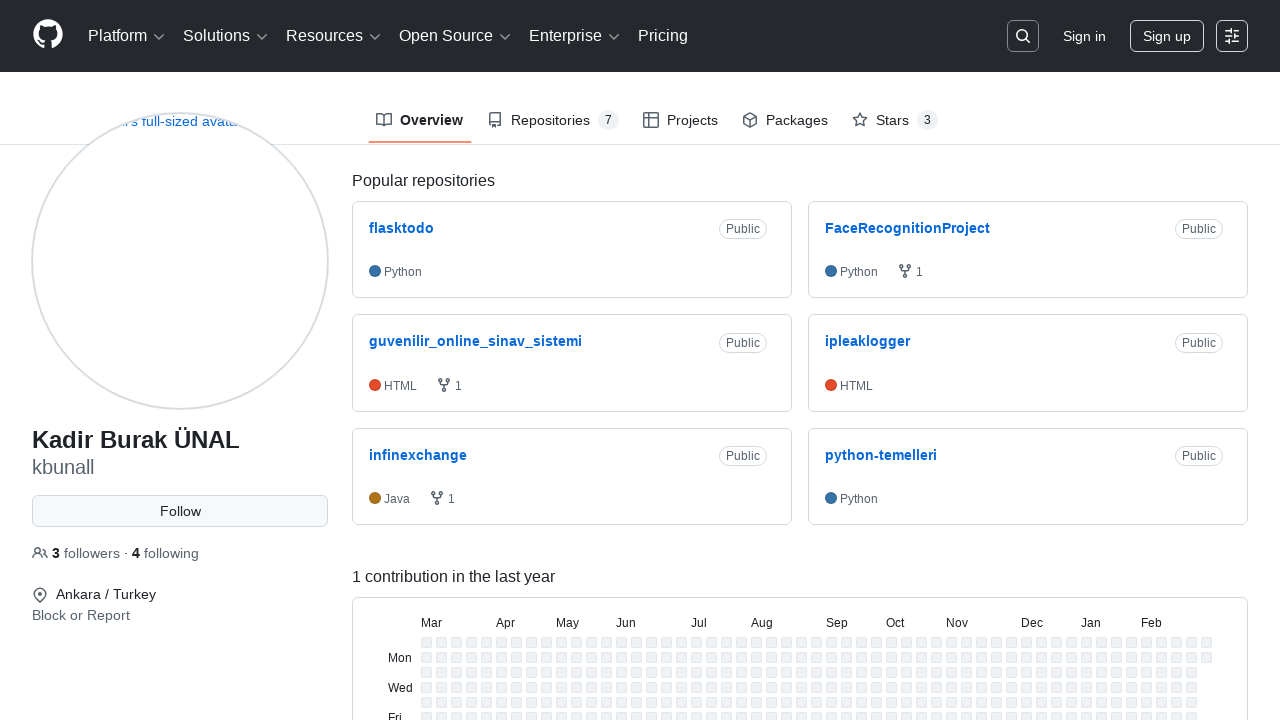

GitHub profile page loaded (domcontentloaded state reached)
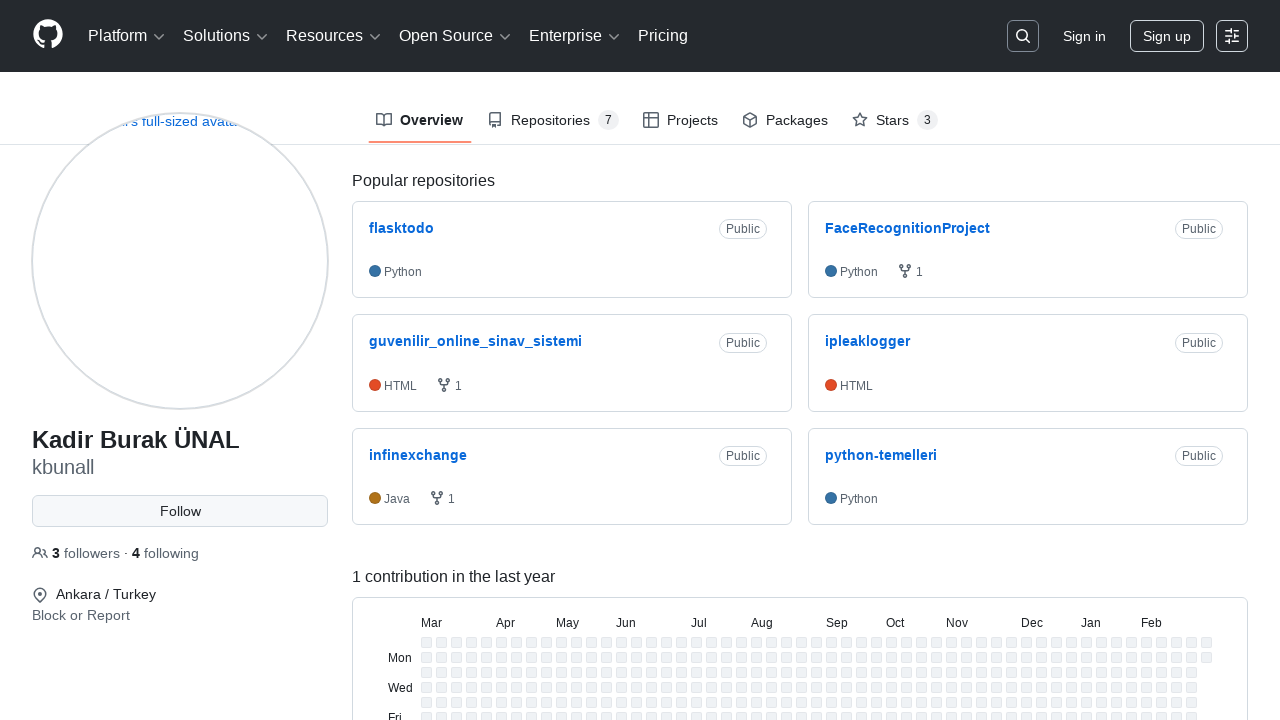

Navigated back using browser back button to YouTube
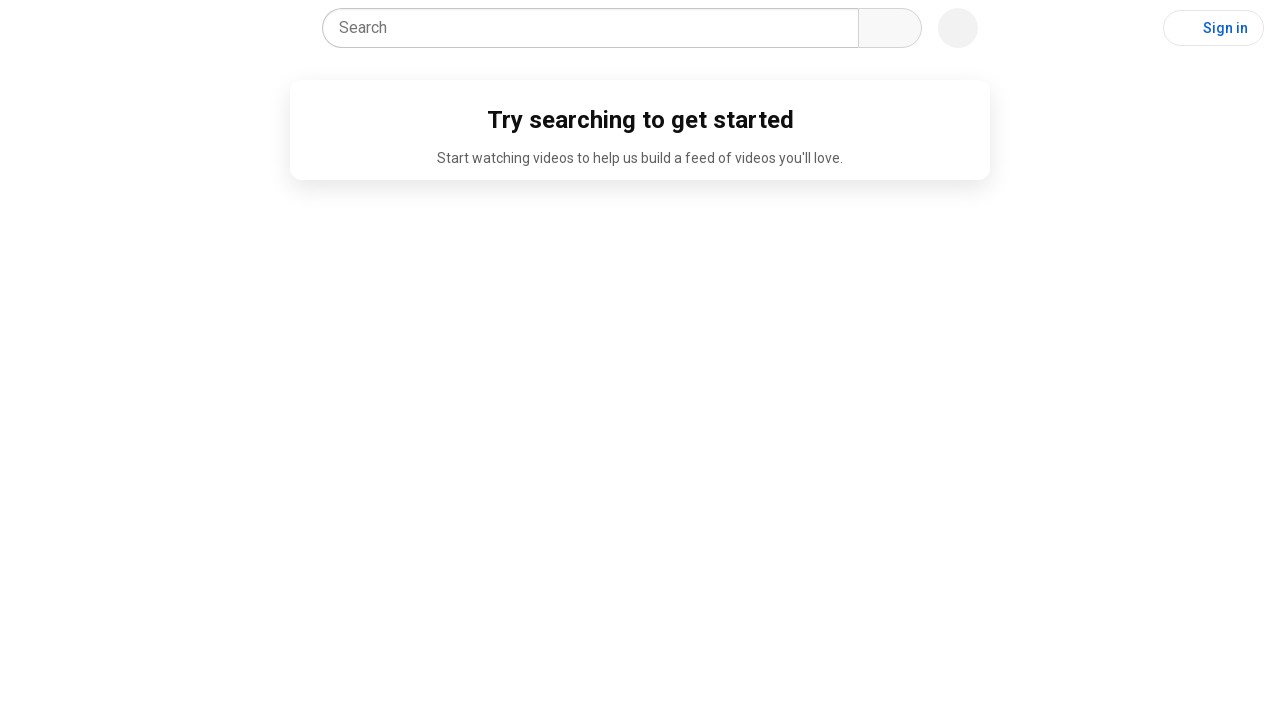

YouTube homepage reloaded (domcontentloaded state reached)
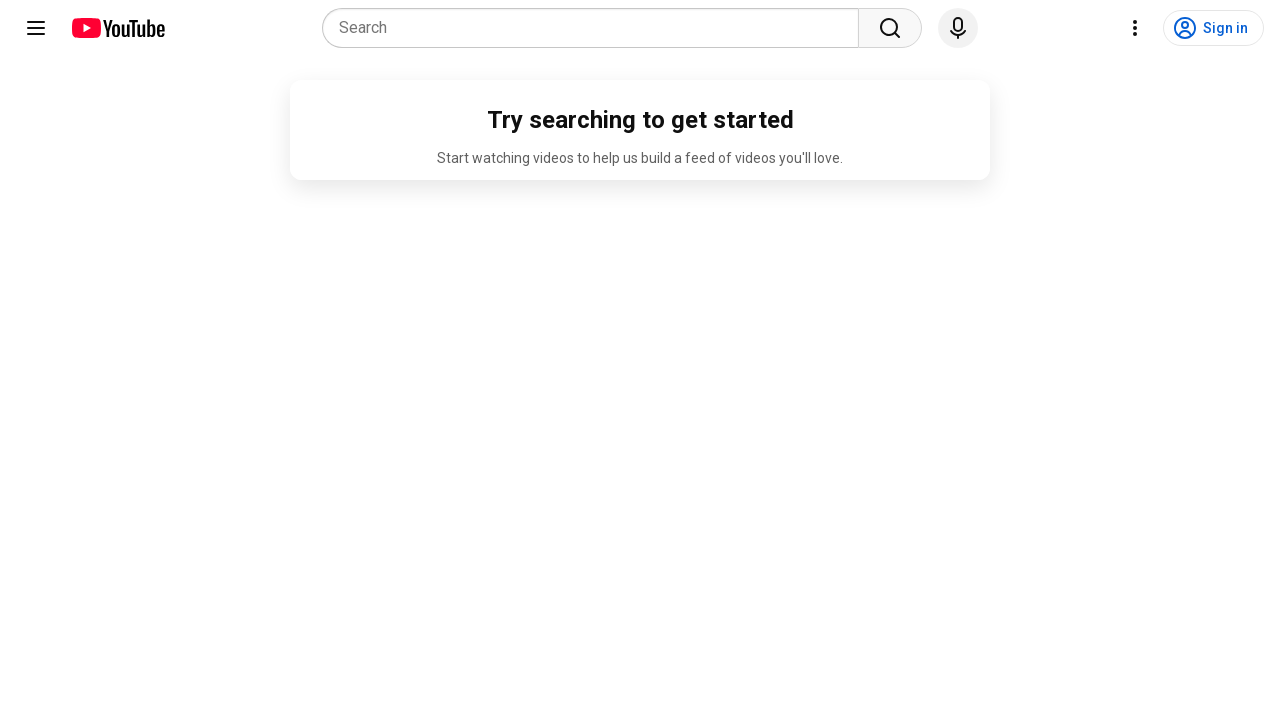

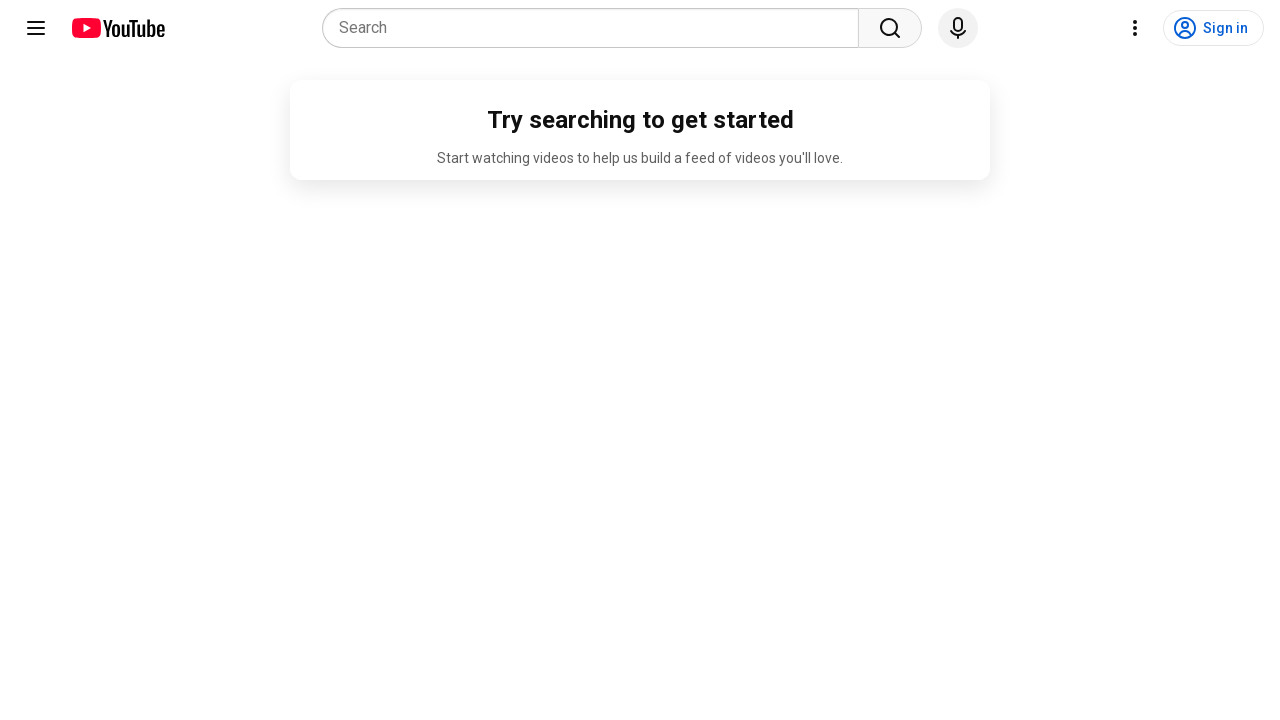